Tests the Boni Garcia link by clicking it and verifying navigation to his website

Starting URL: https://bonigarcia.dev/selenium-webdriver-java/web-form.html

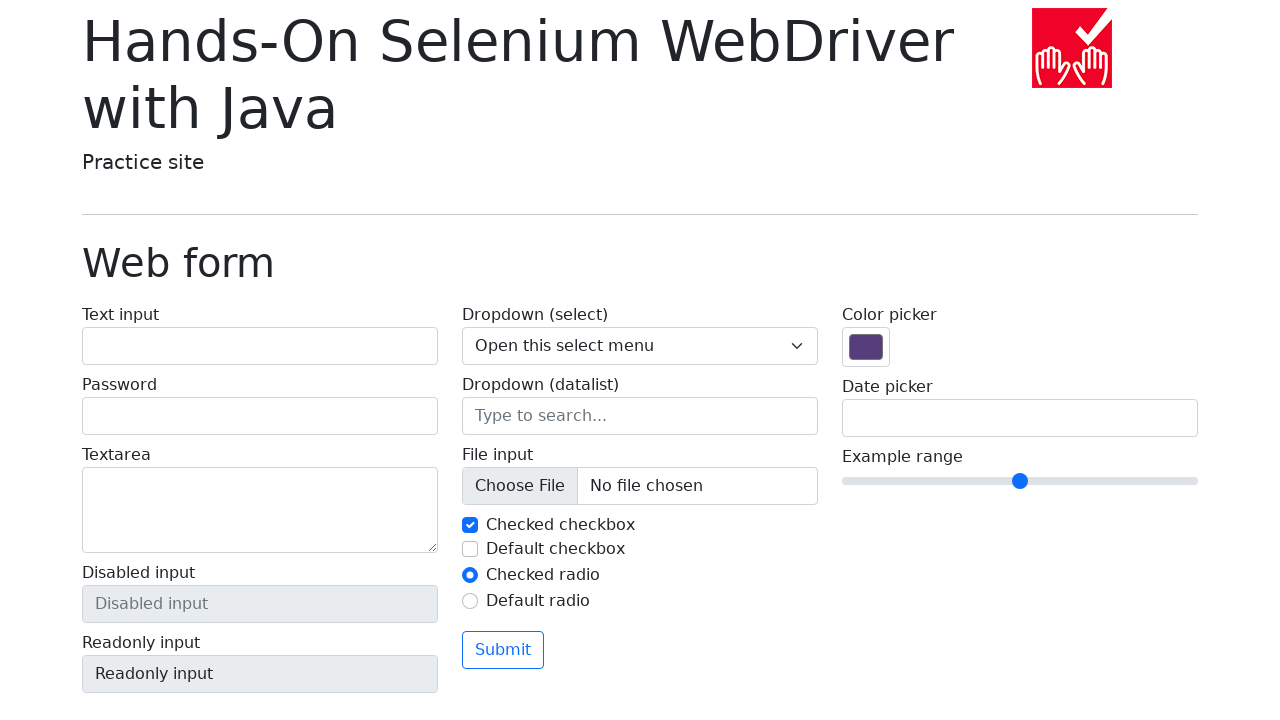

Clicked Boni Garcia link at (322, 692) on a[href='https://bonigarcia.dev/']
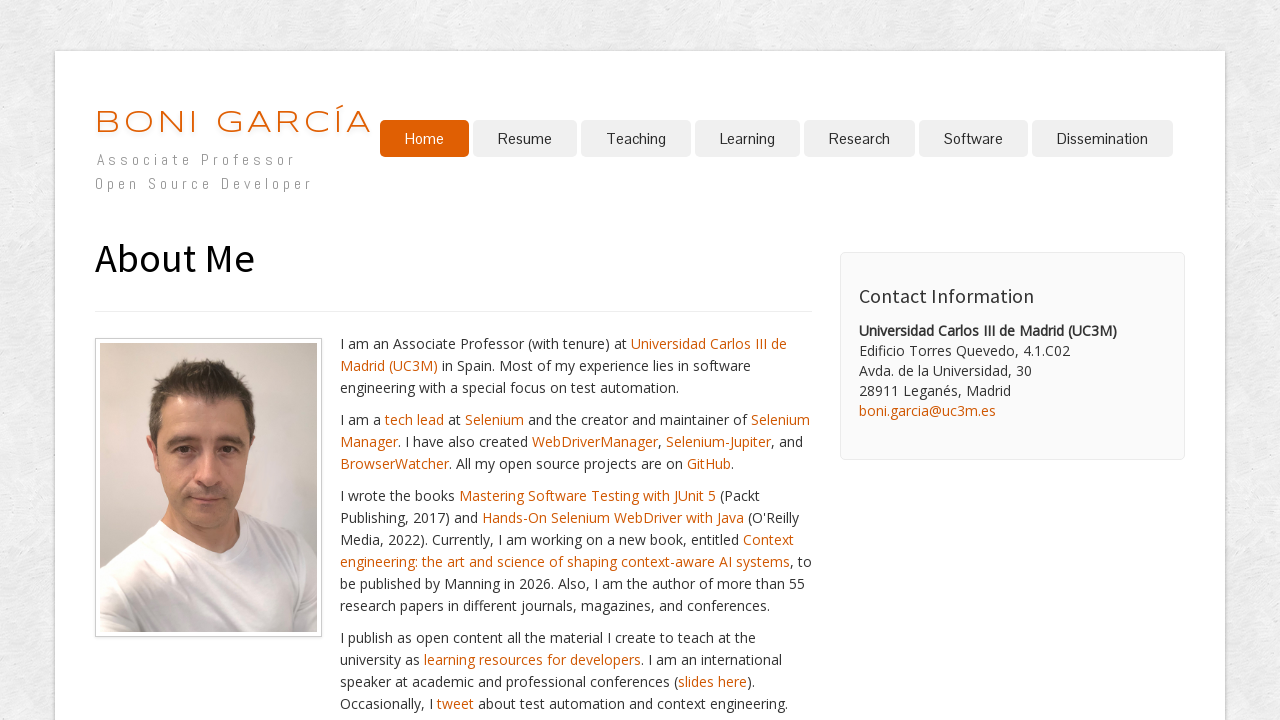

Verified navigation to Boni Garcia website
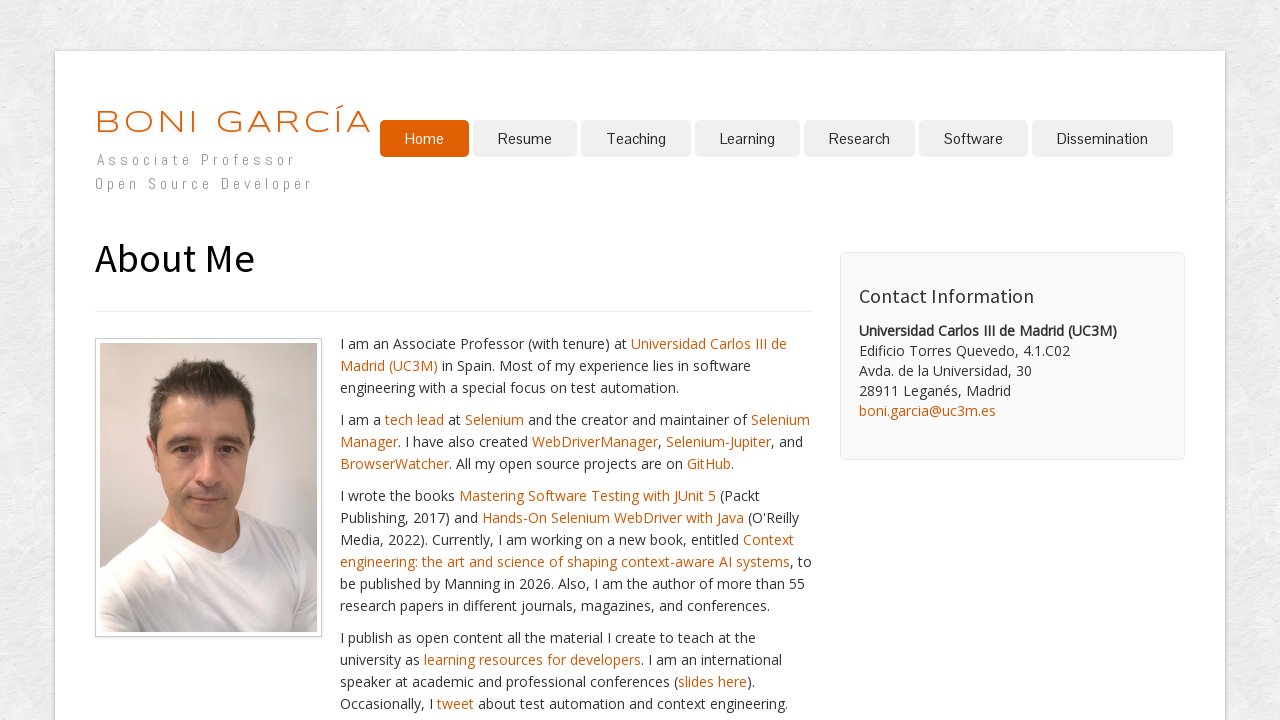

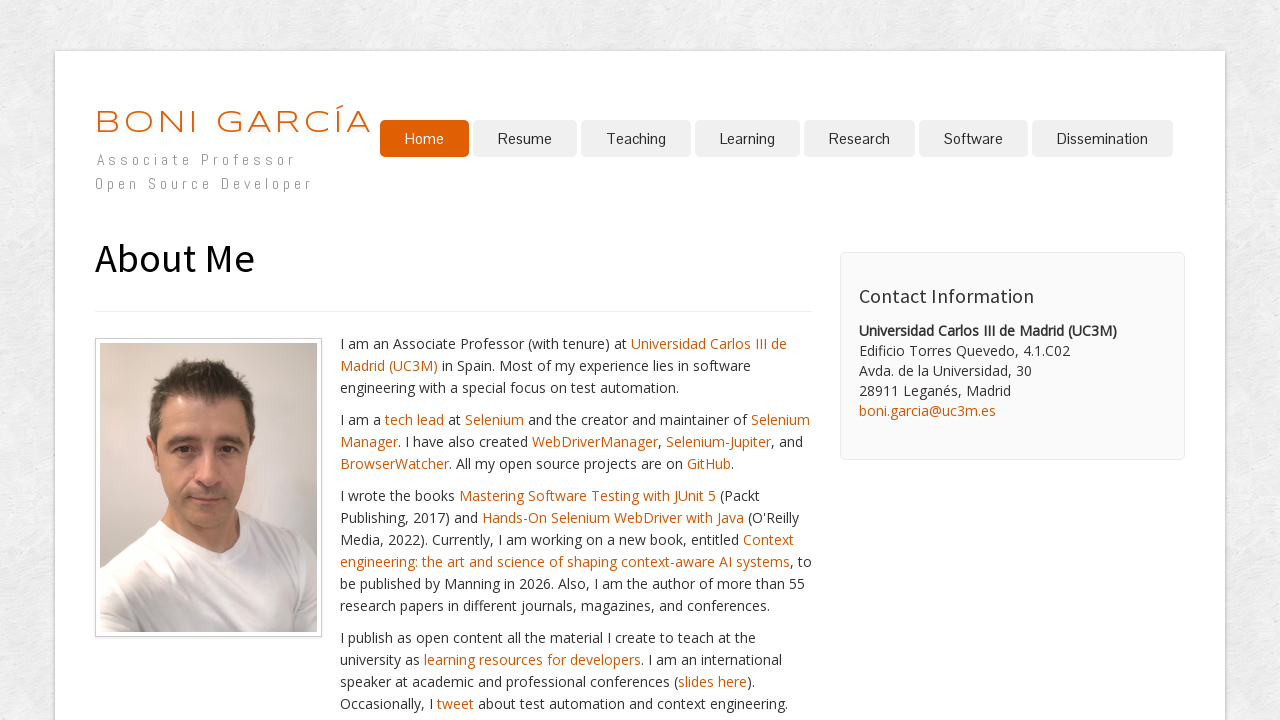